Navigates to FoodPanda's homepage to verify the site loads

Starting URL: https://www.foodpanda.com/

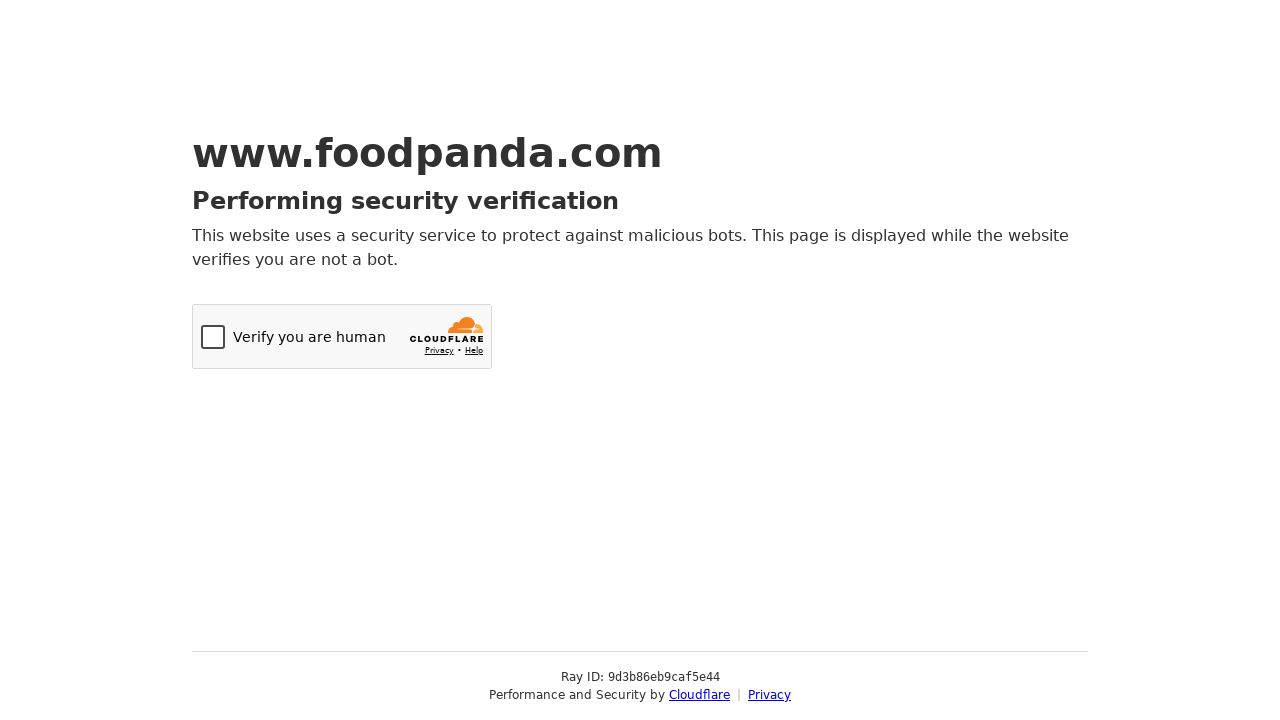

Navigated to FoodPanda homepage
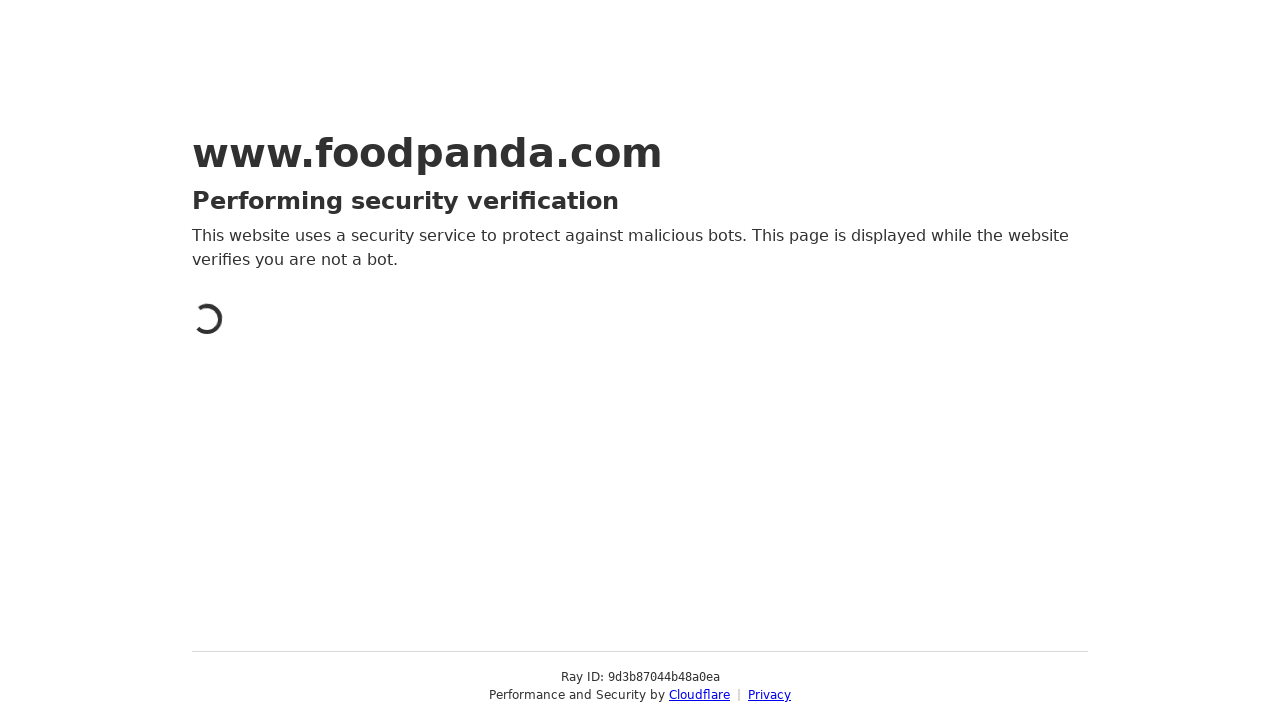

FoodPanda homepage loaded successfully
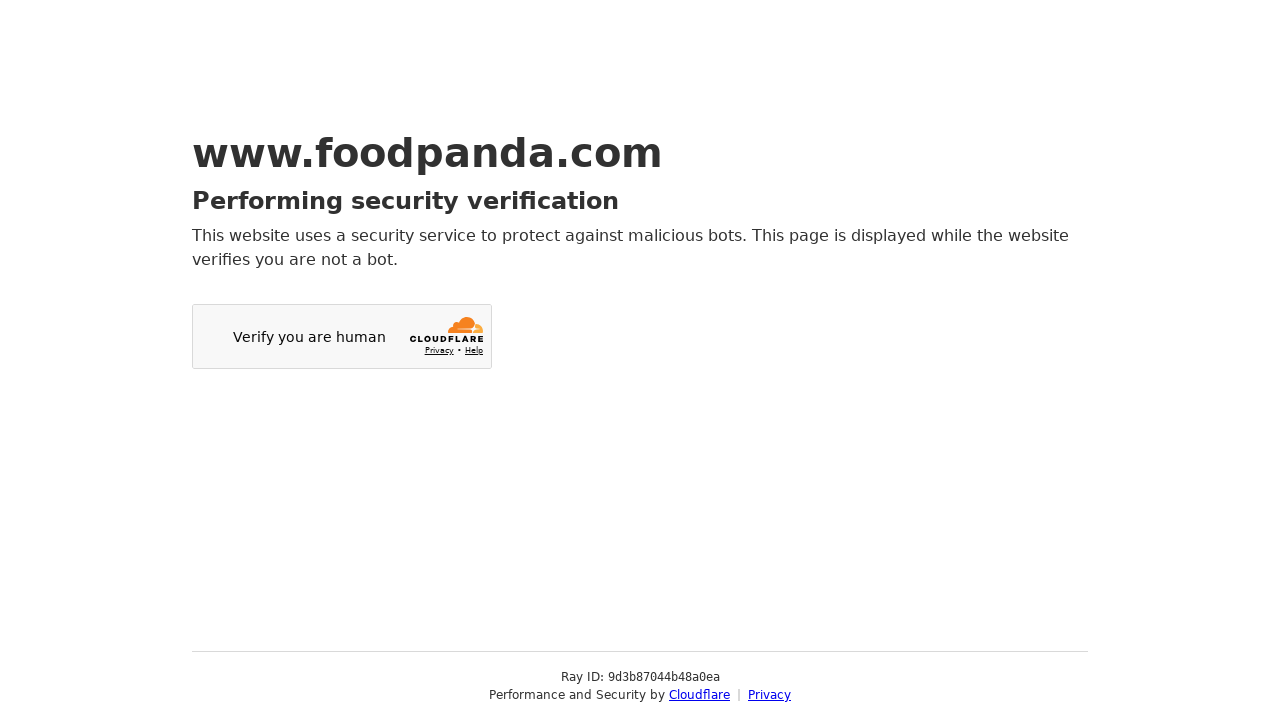

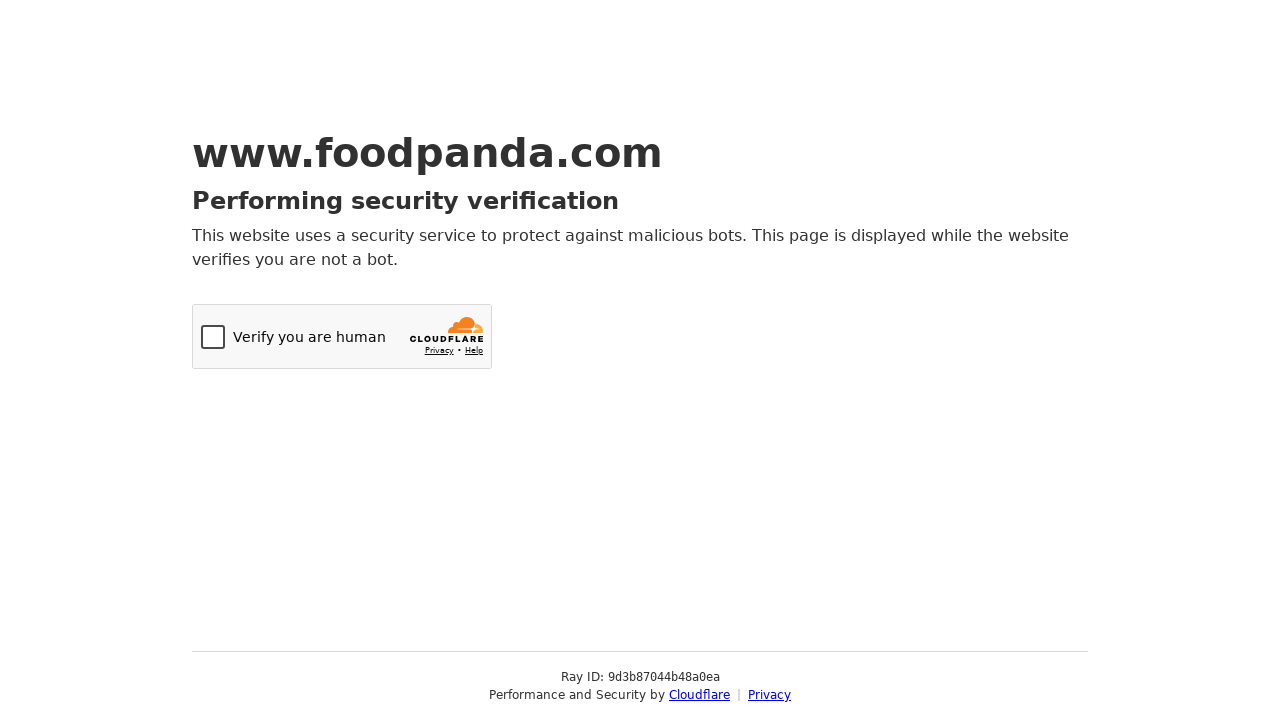